Tests that leaving the email field empty during registration shows an error message.

Starting URL: https://sharelane.com/cgi-bin/register.py

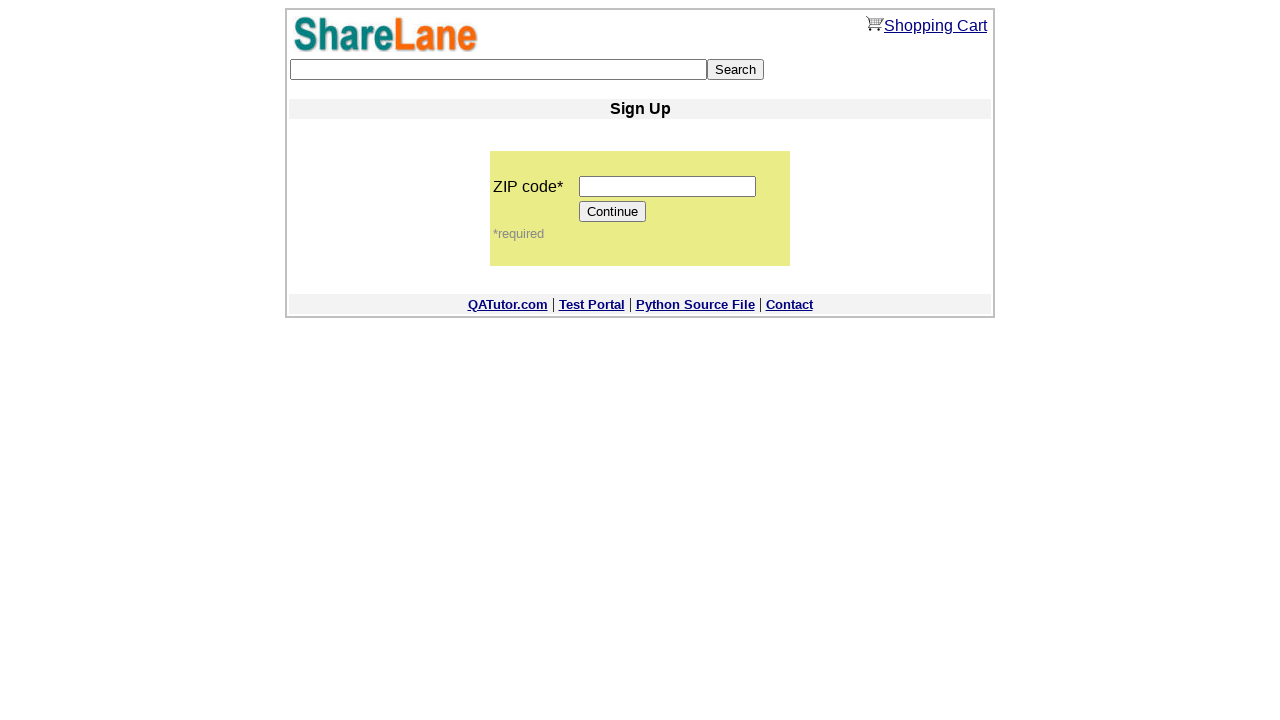

Filled zip code field with '12345' on input[name='zip_code']
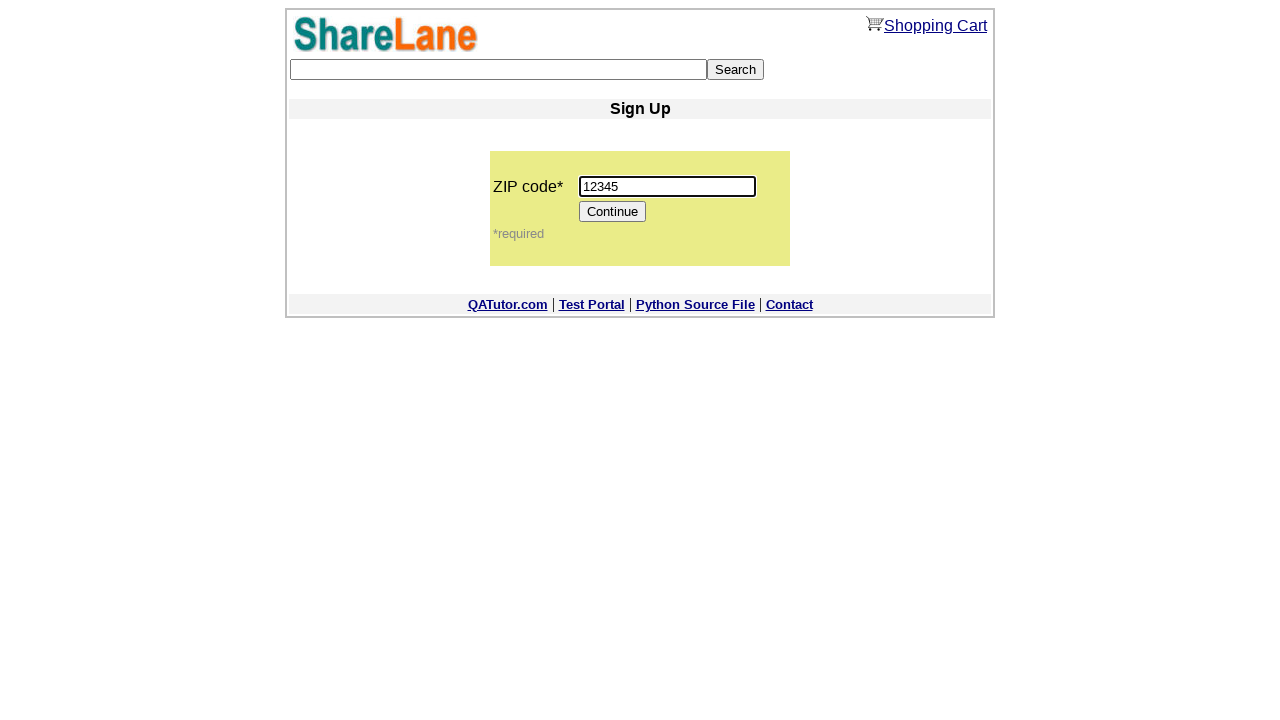

Clicked Continue button to proceed to registration form at (613, 212) on input[value='Continue']
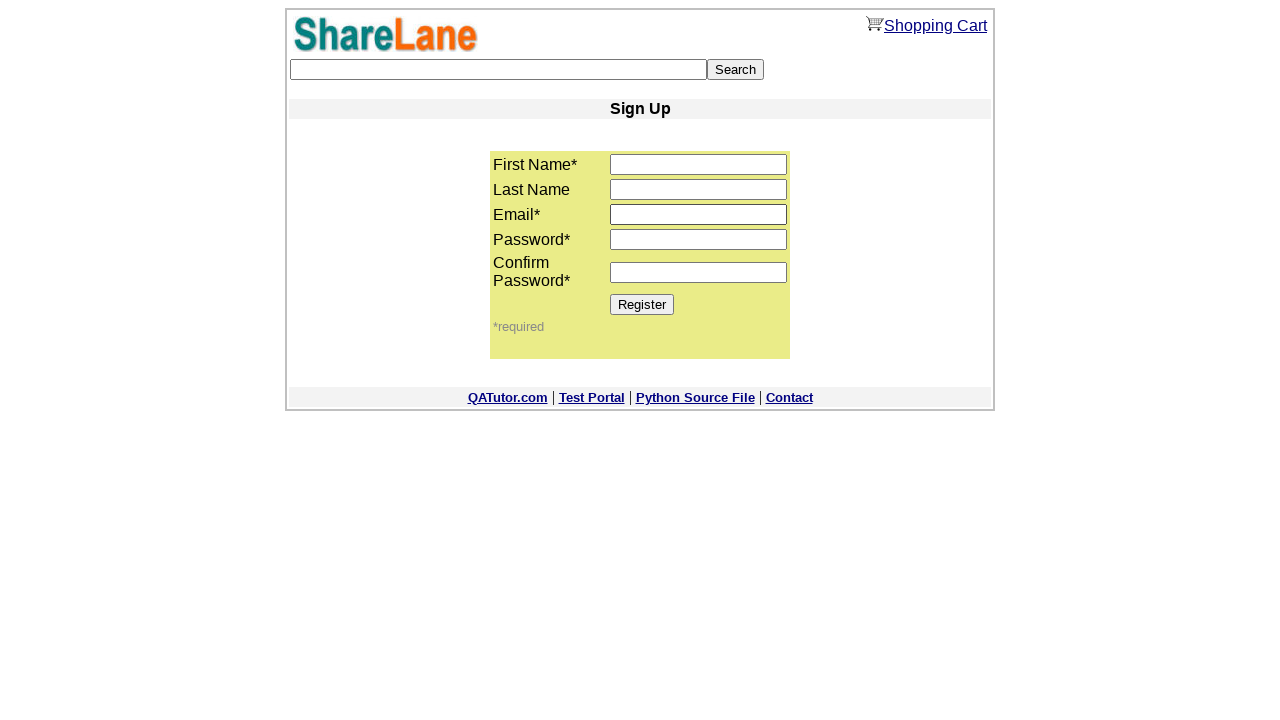

Filled first name field with 'Jennifer' on input[name='first_name']
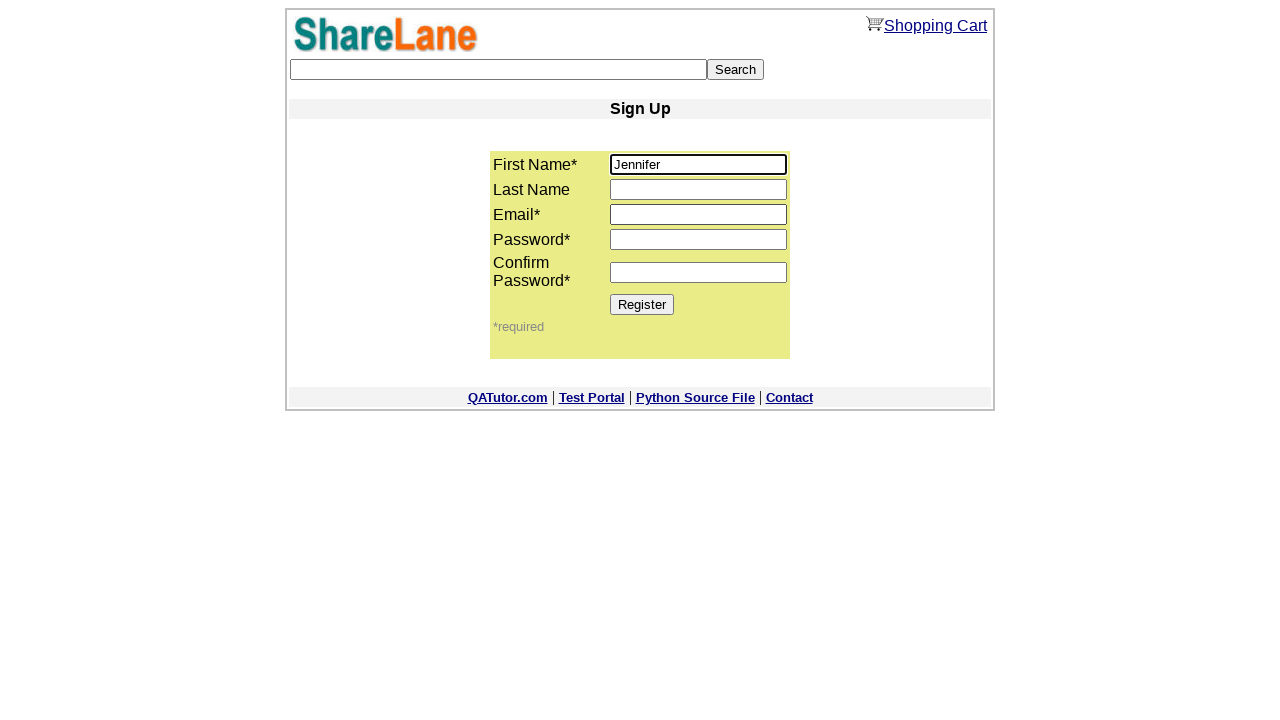

Filled last name field with 'Garcia' on input[name='last_name']
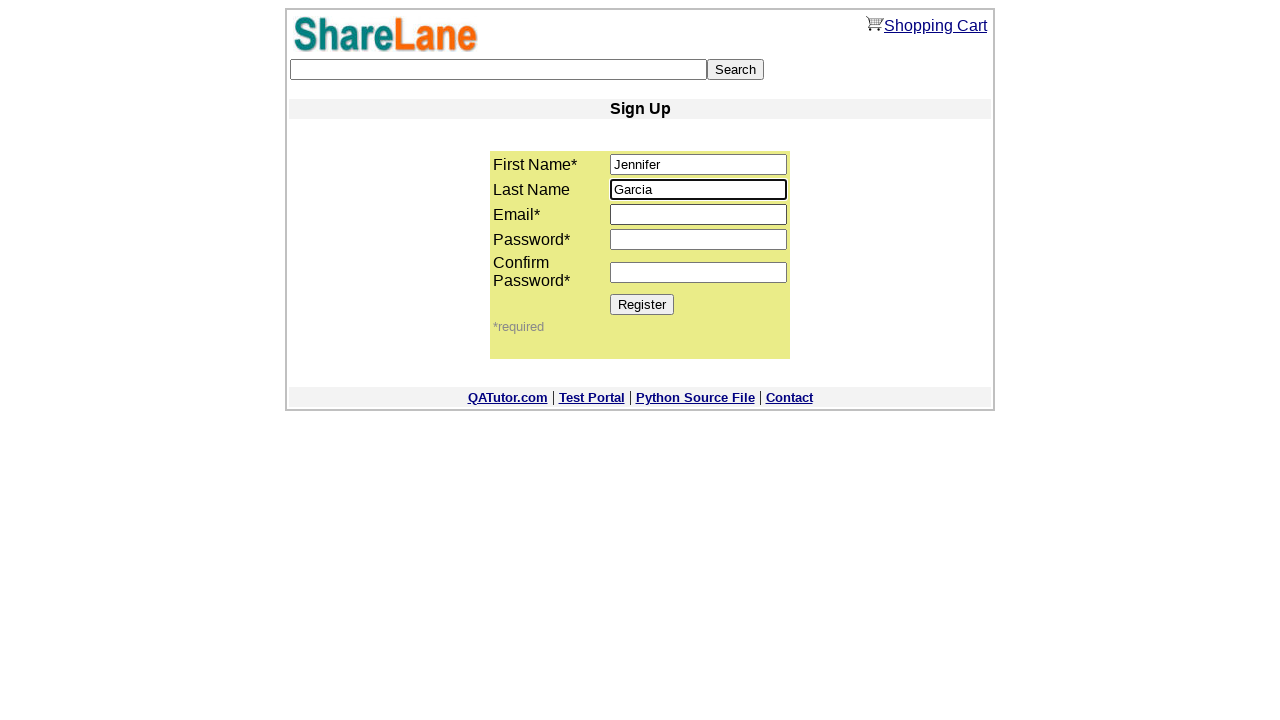

Left email field empty to test validation on input[name='email']
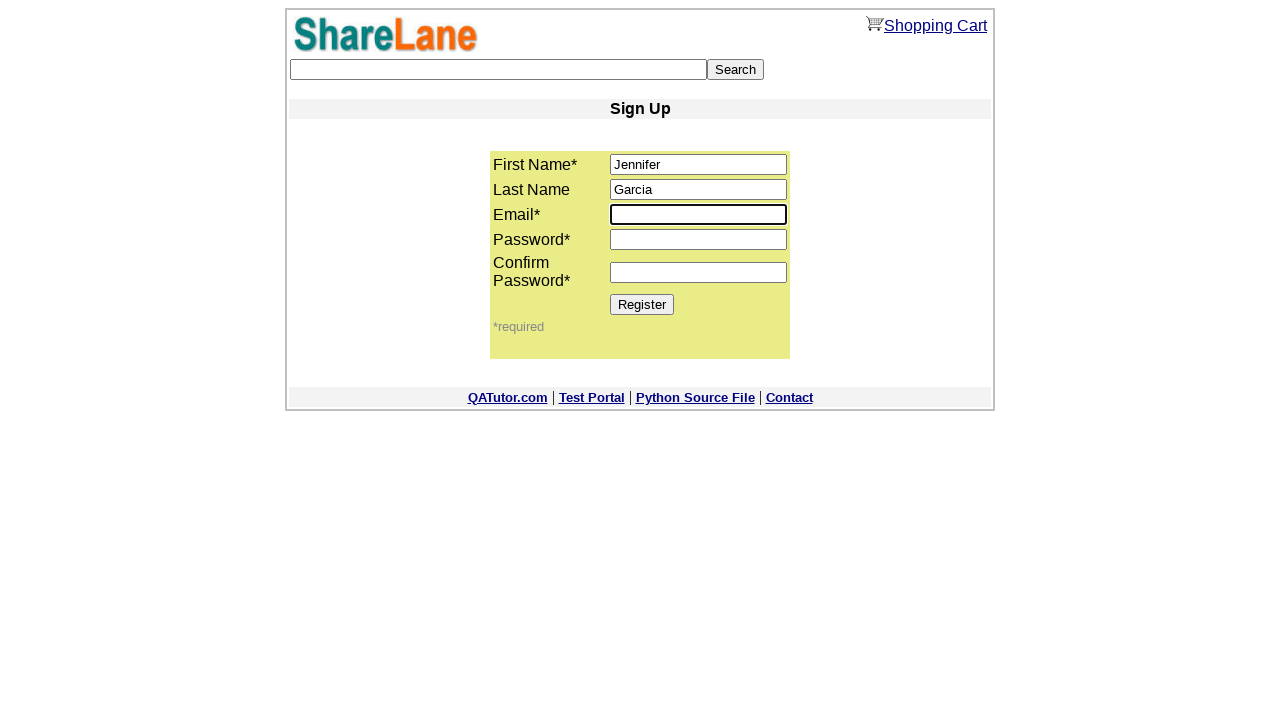

Filled password field with 'PassWord321' on input[name='password1']
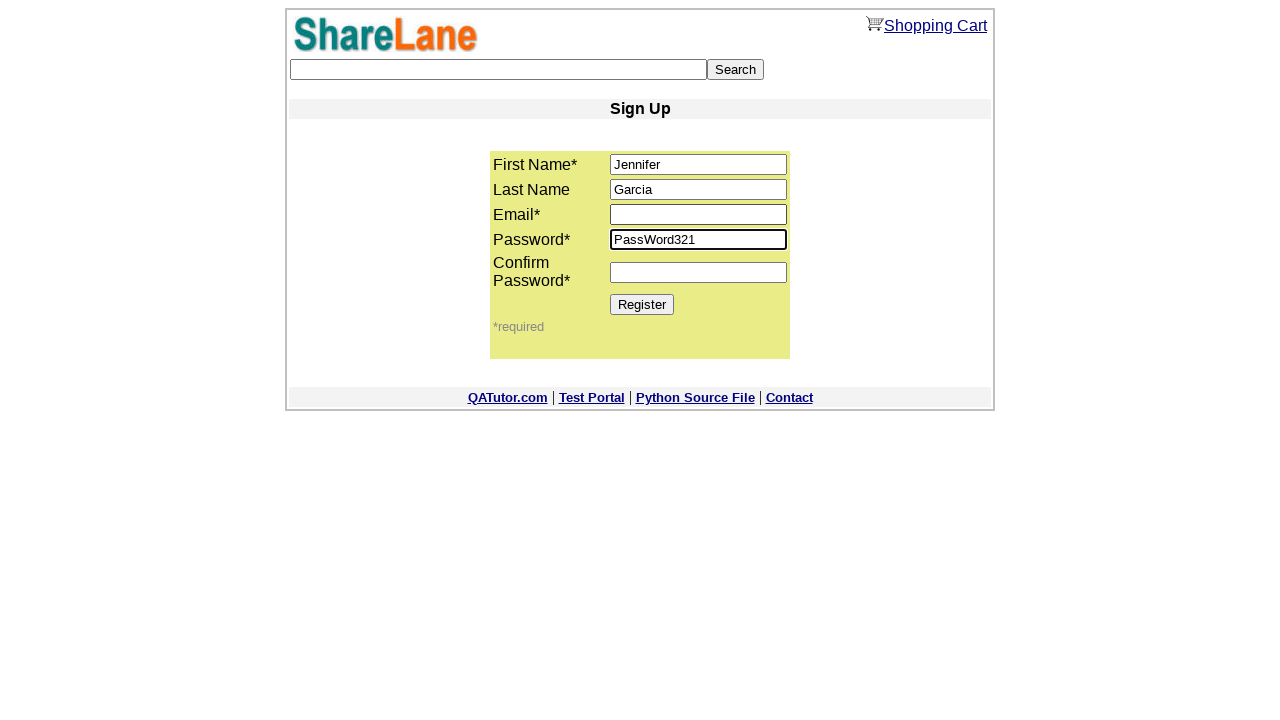

Filled confirm password field with 'PassWord321' on input[name='password2']
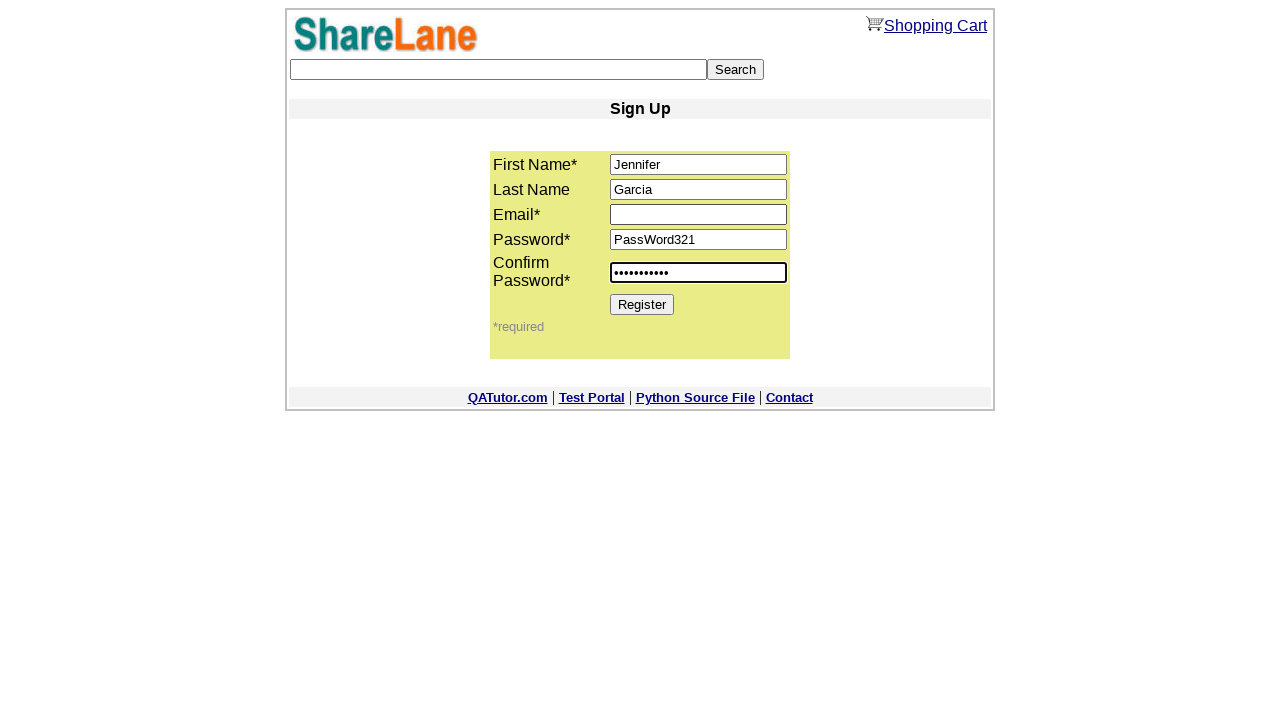

Clicked Register button to submit form with empty email at (642, 304) on input[value='Register']
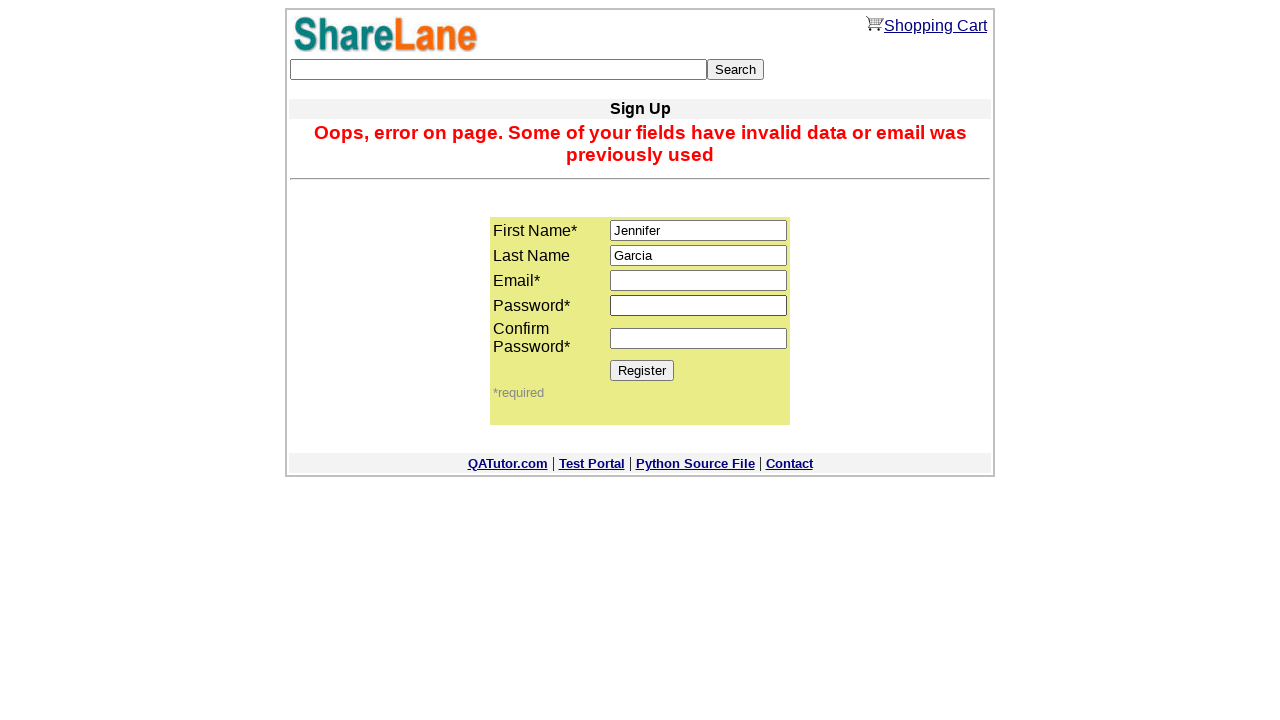

Error message displayed confirming email field validation
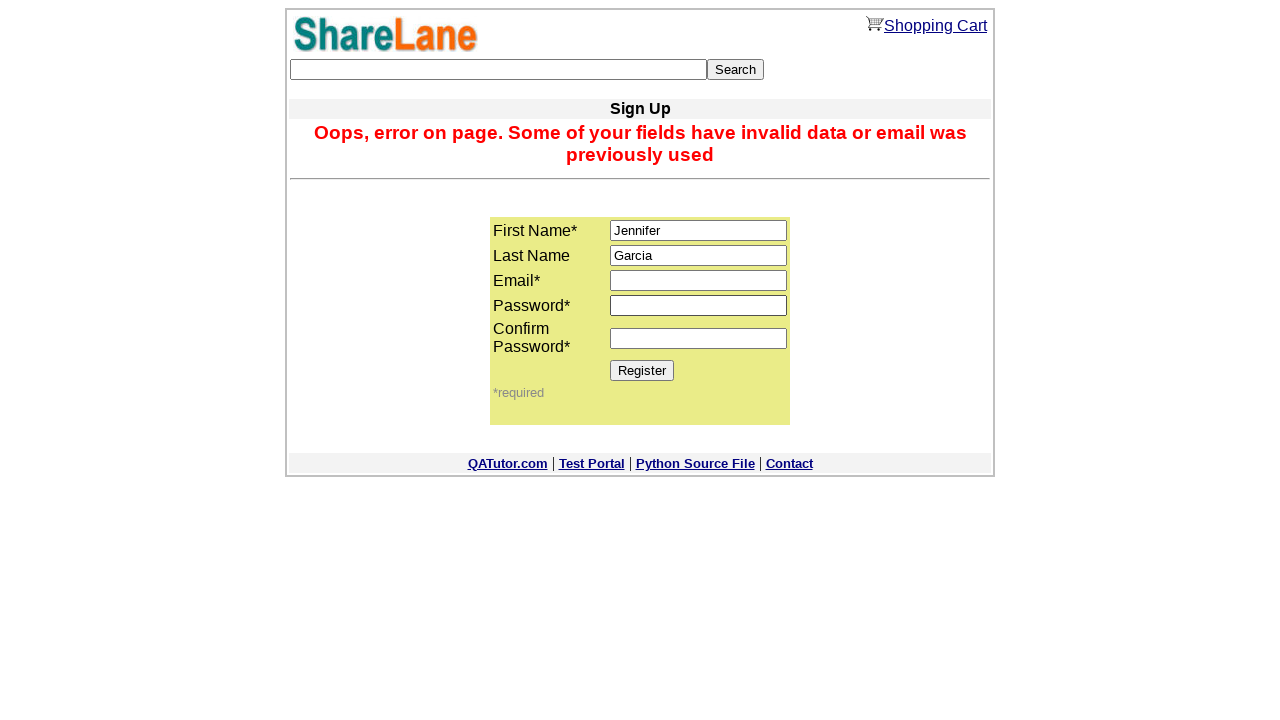

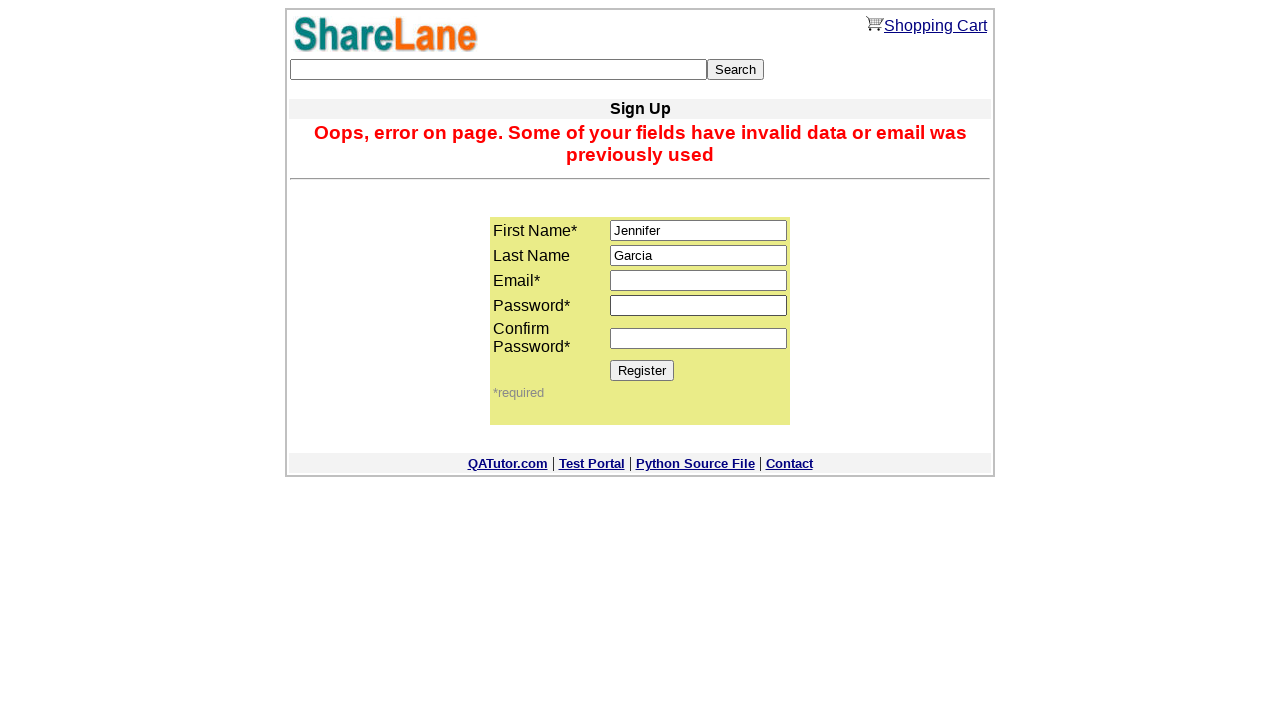